Tests DuckDuckGo search functionality by entering a search query and verifying the results page title contains the search term

Starting URL: https://duckduckgo.com/

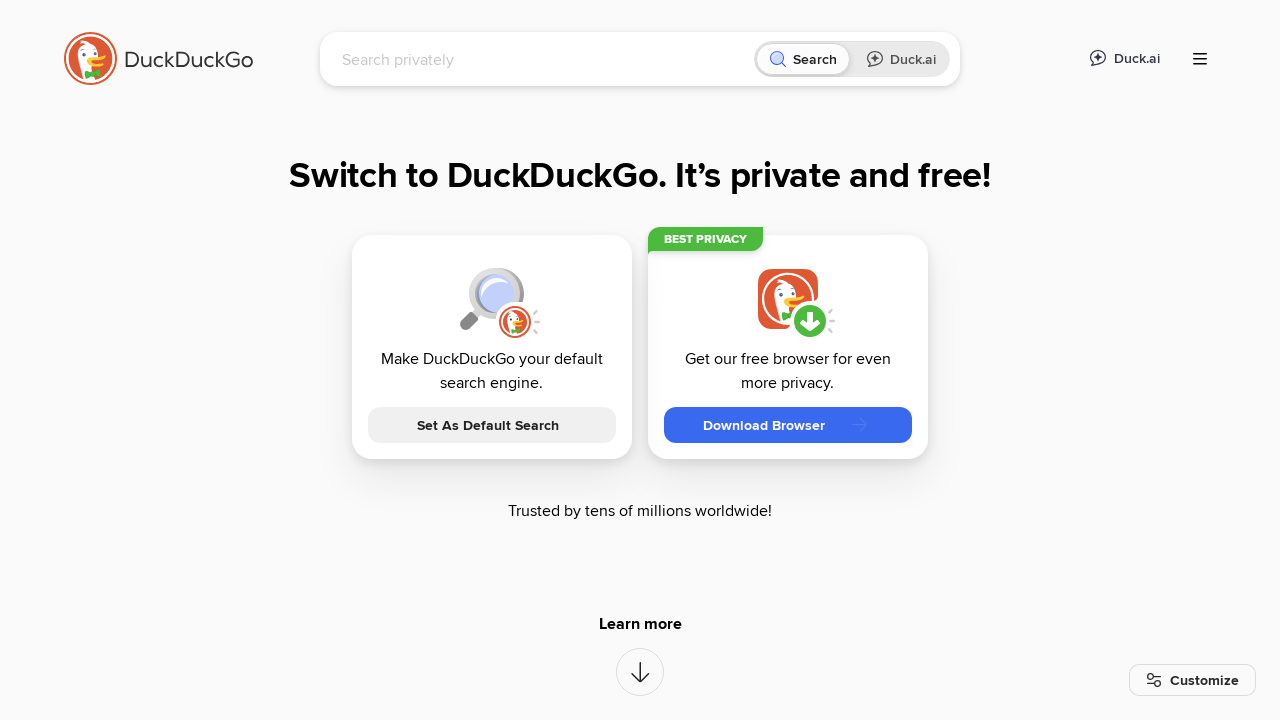

Filled search box with 'JavaStart' on input[name='q']
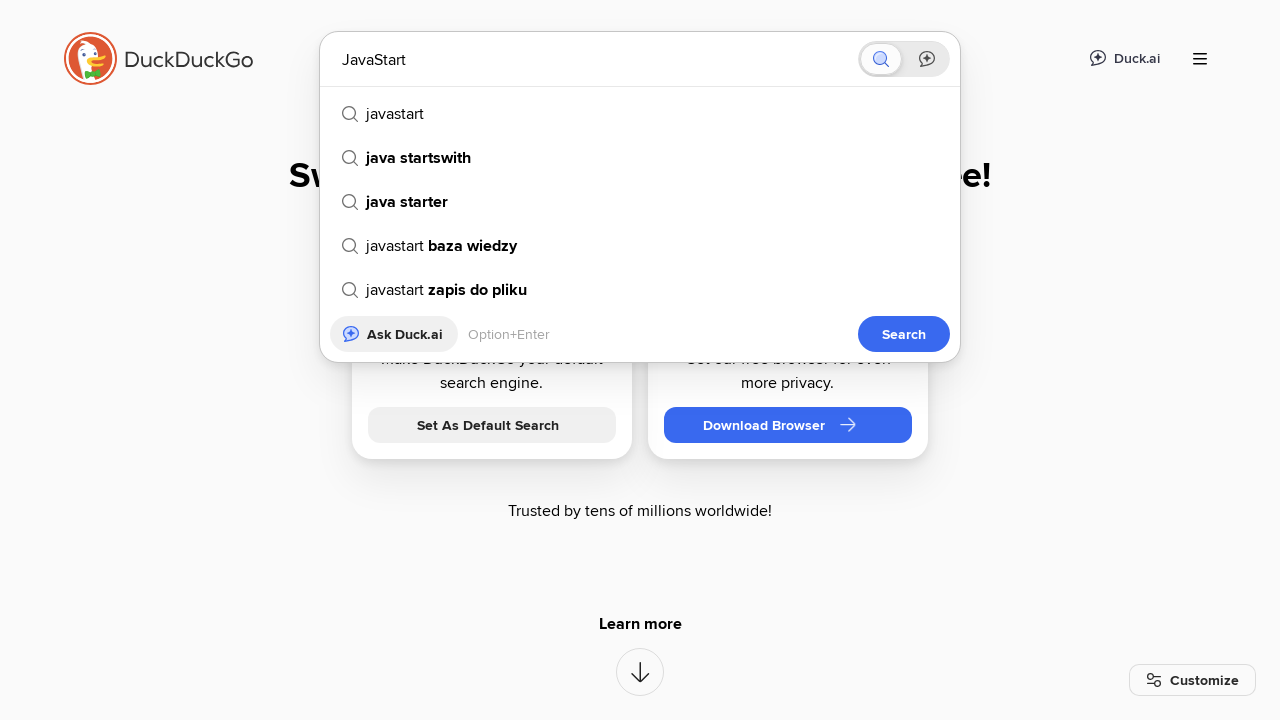

Pressed Enter to submit search query on input[name='q']
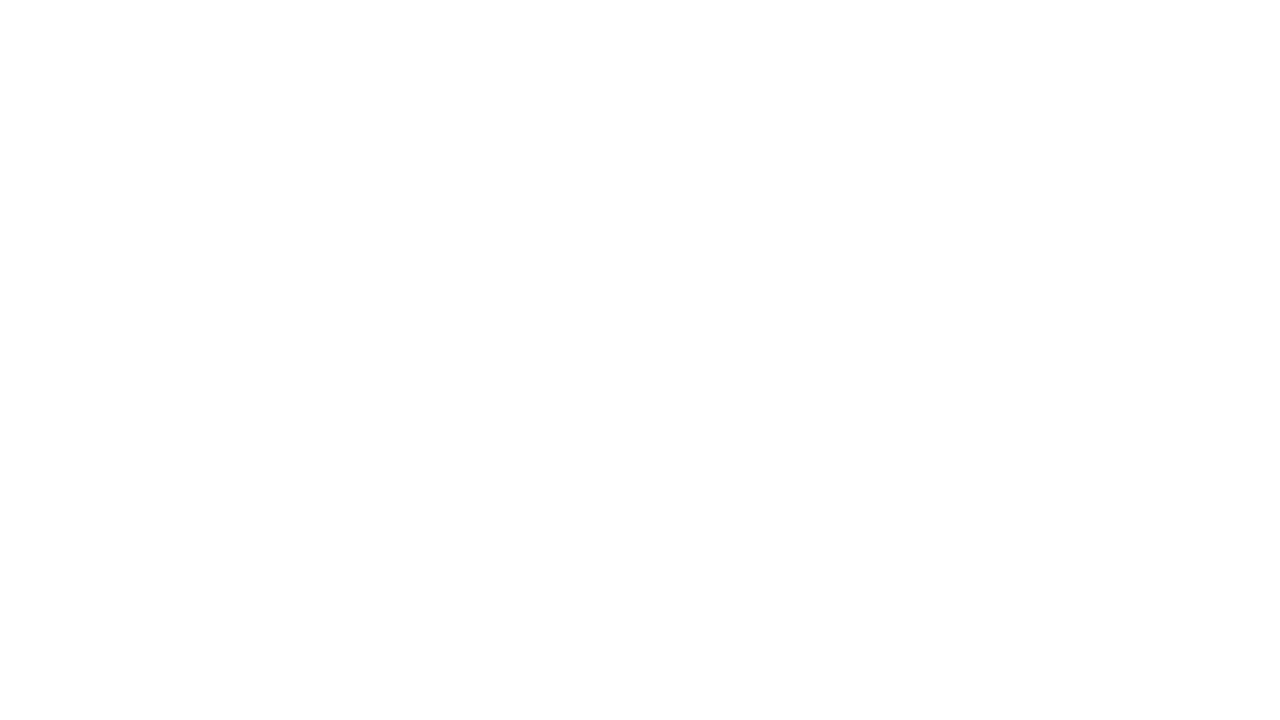

Waited for page to load (networkidle)
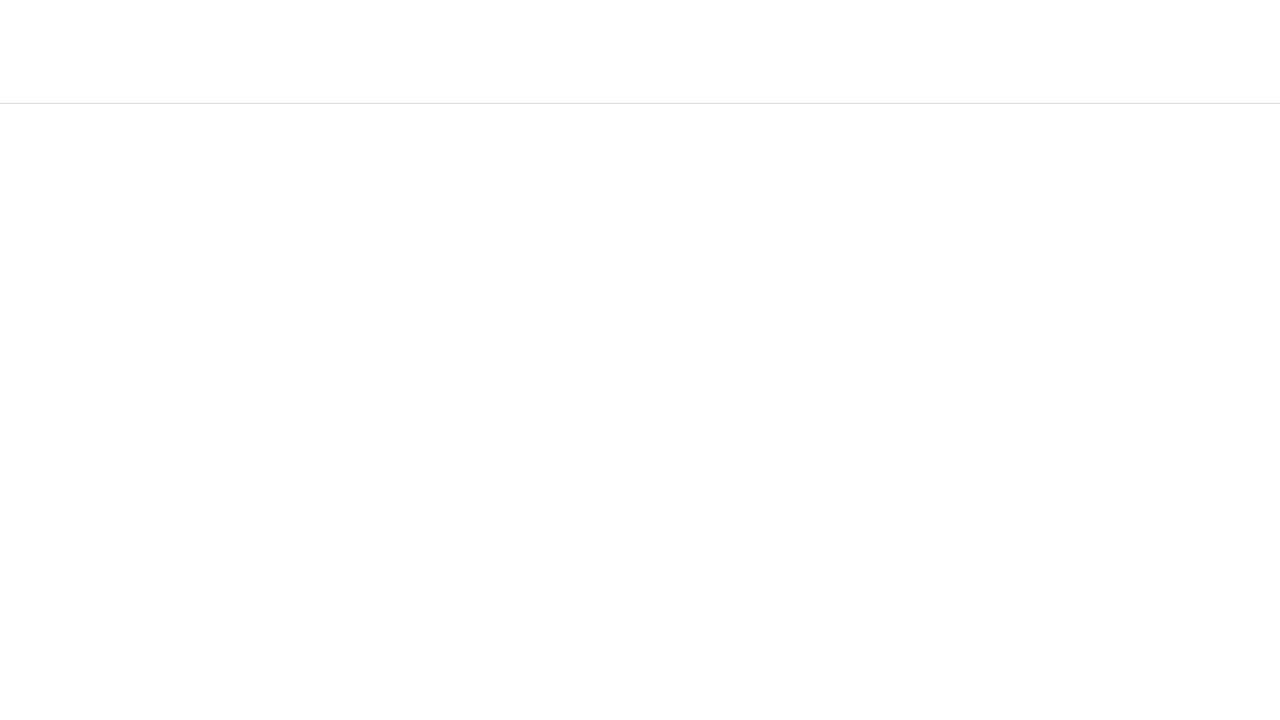

Retrieved page title: JavaStart at DuckDuckGo
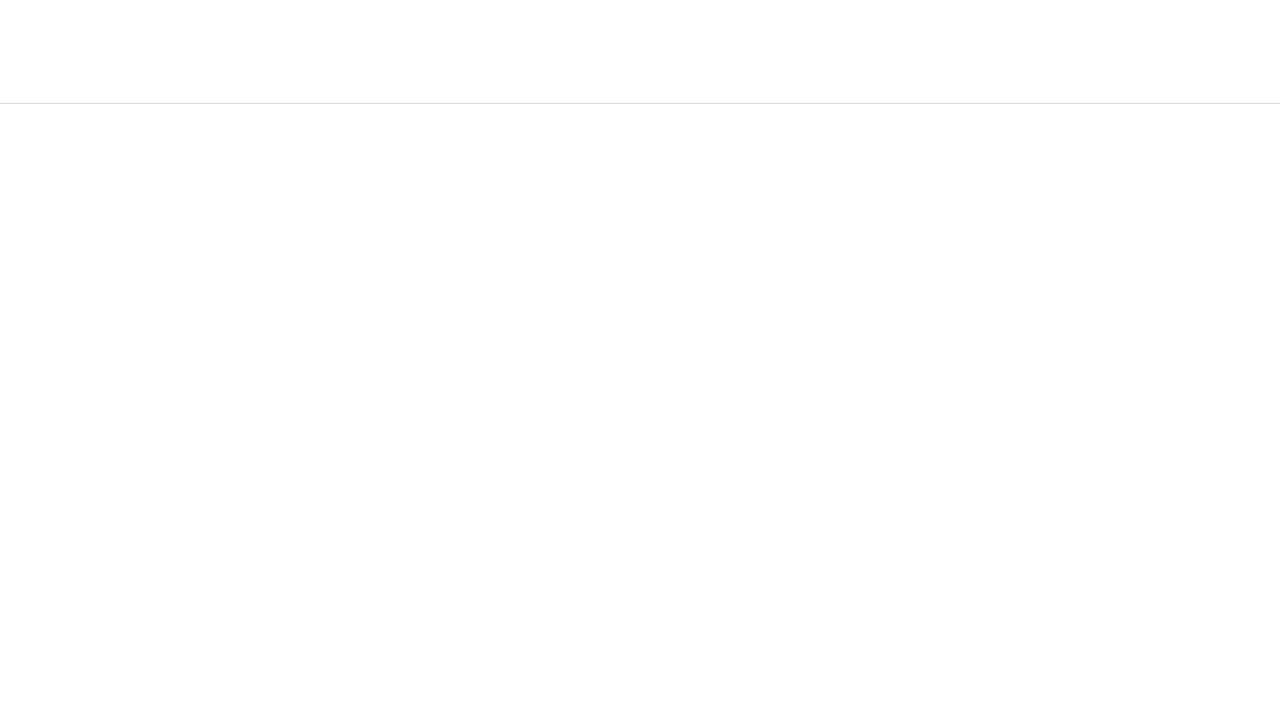

Verified that 'JavaStart' is present in page title
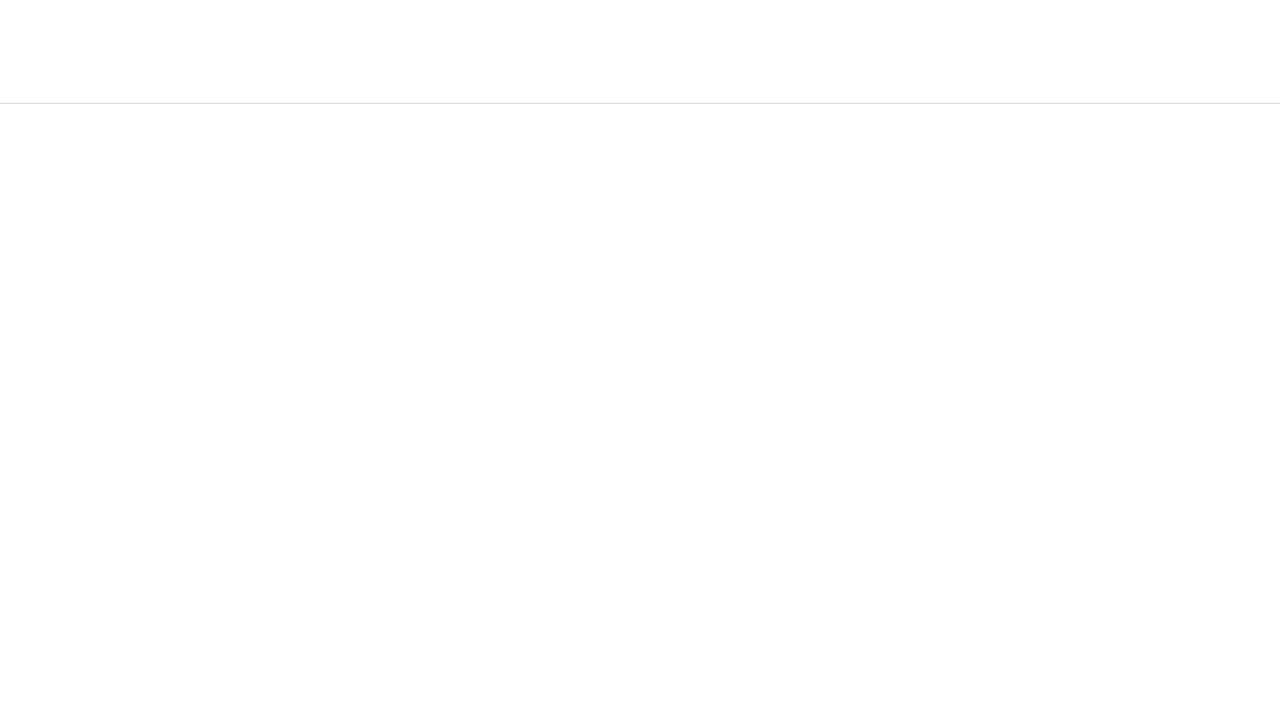

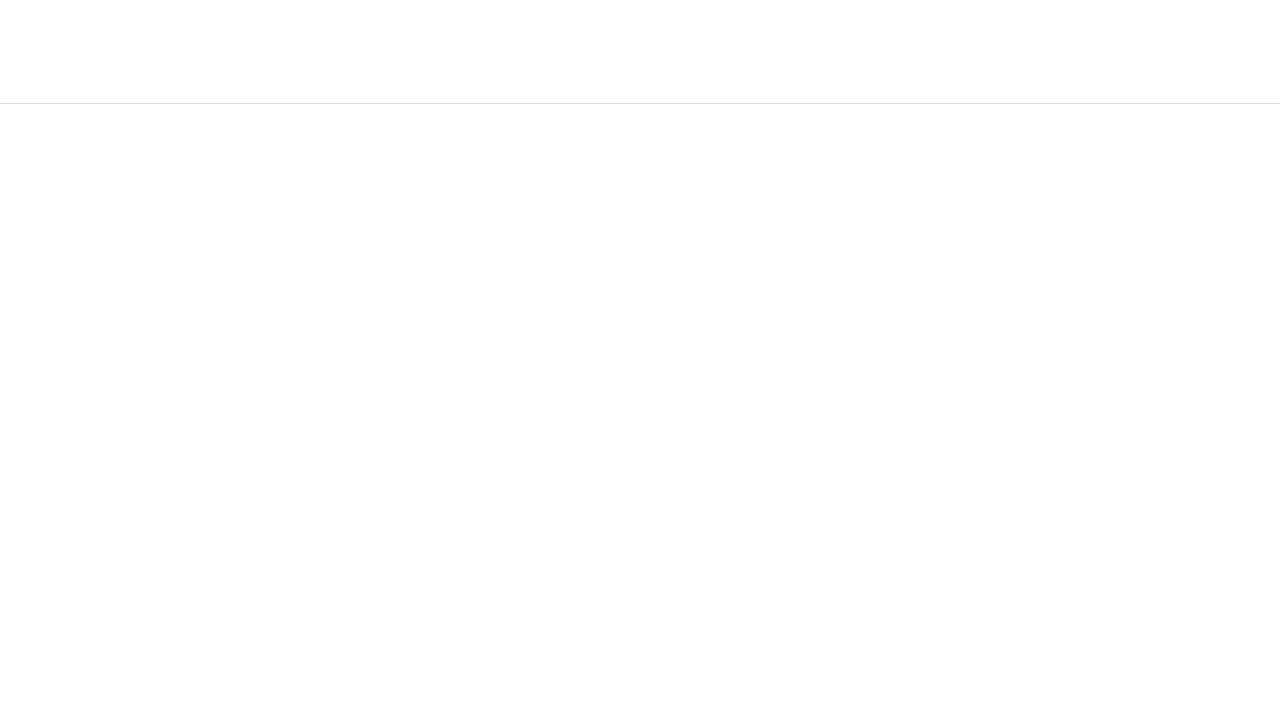